Navigates to the Wisequarter website and maximizes the browser window

Starting URL: https://www.wisequarter.com/

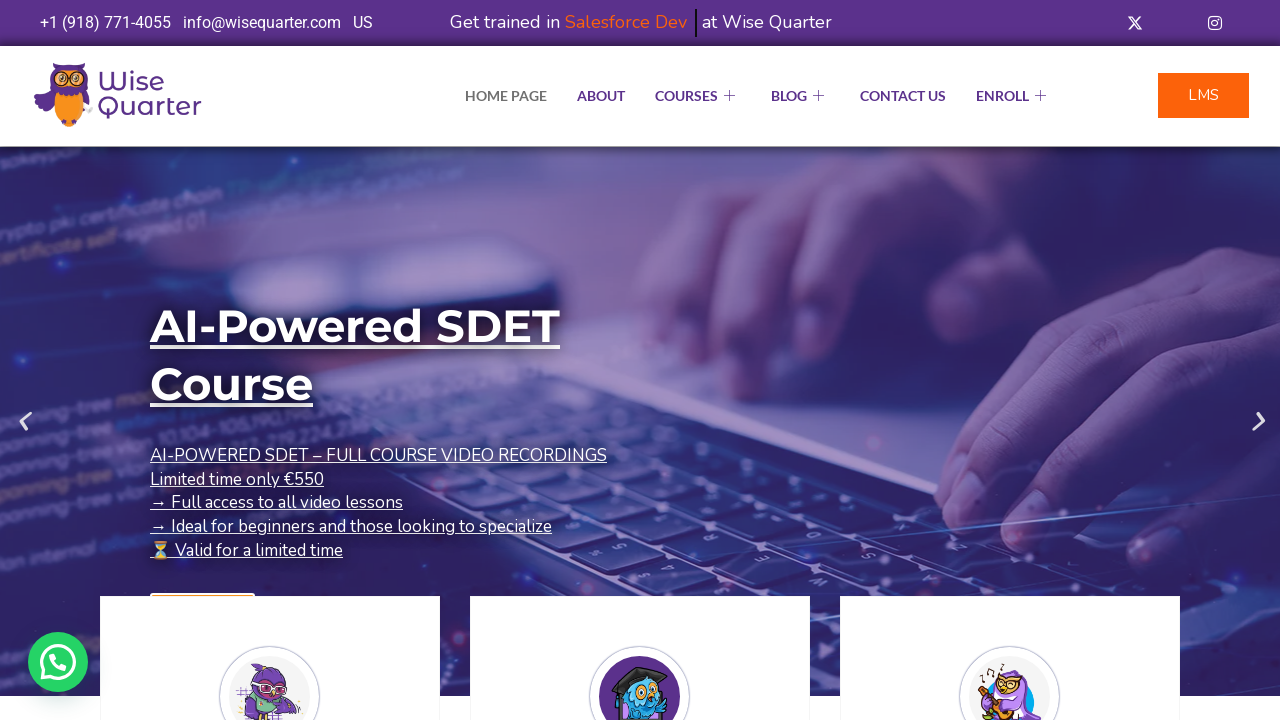

Waited for page DOM to be fully loaded at https://www.wisequarter.com/
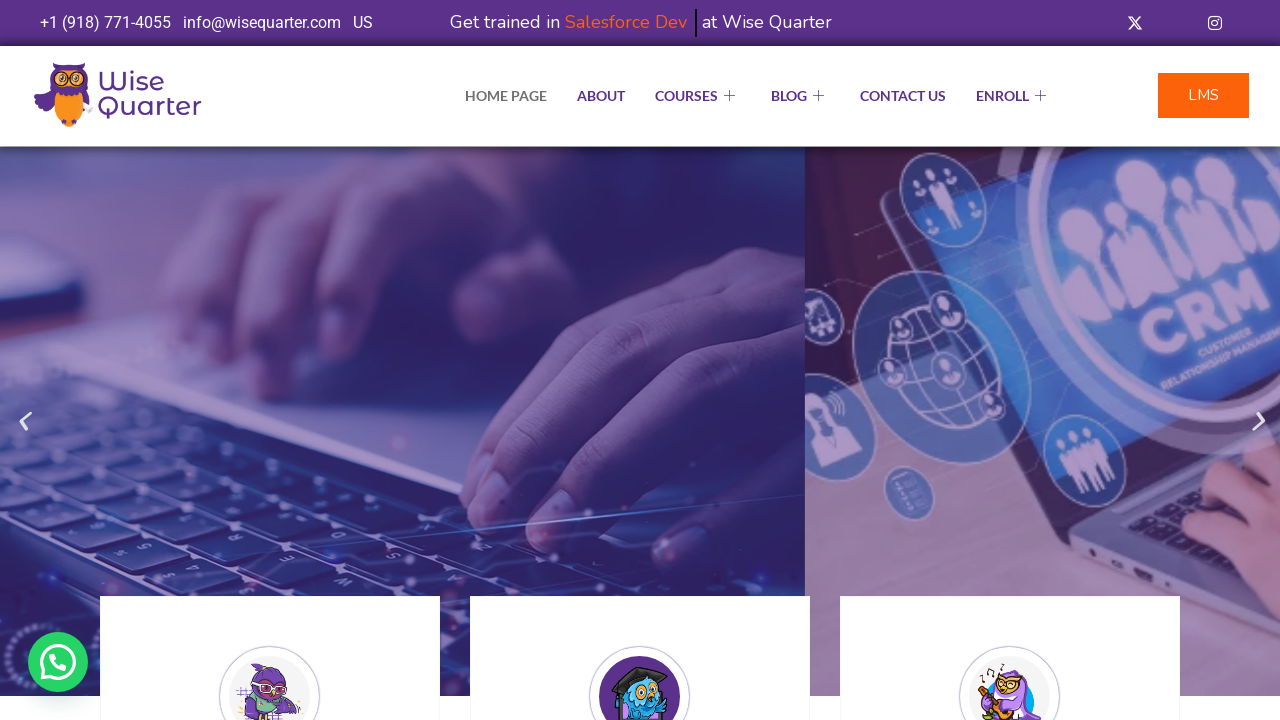

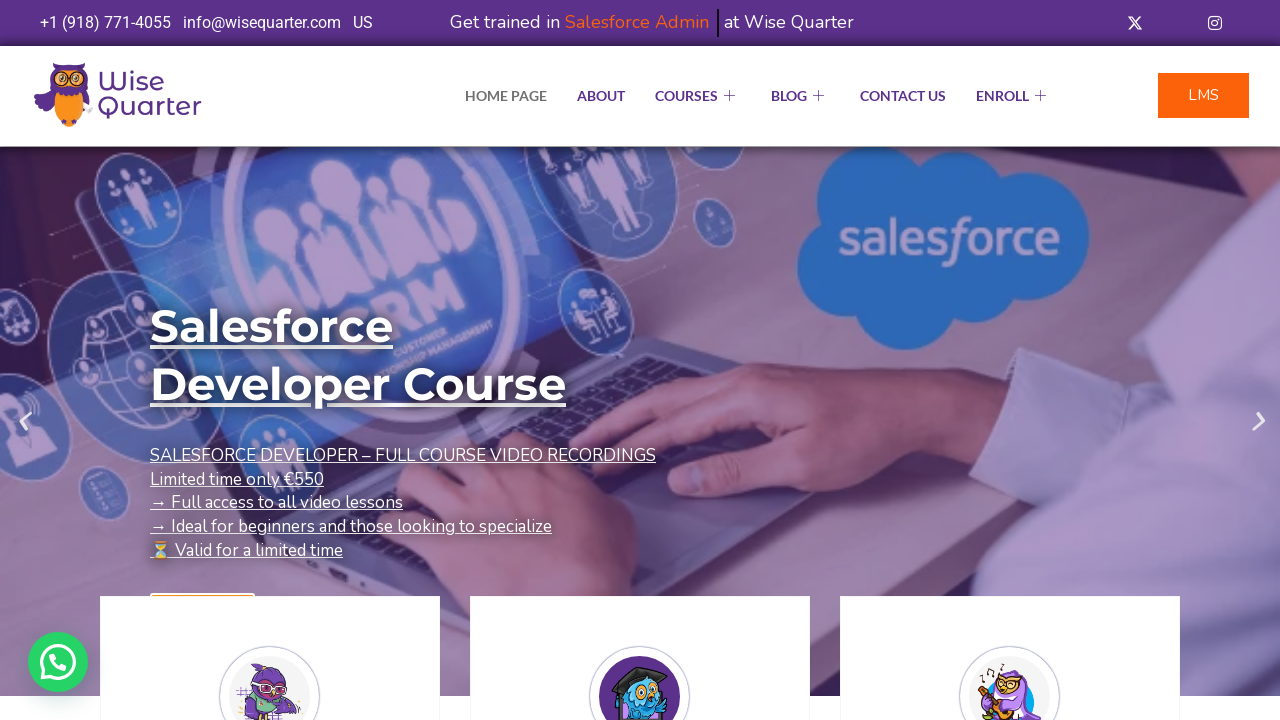